Tests double click functionality by double clicking on a button

Starting URL: http://omayo.blogspot.com

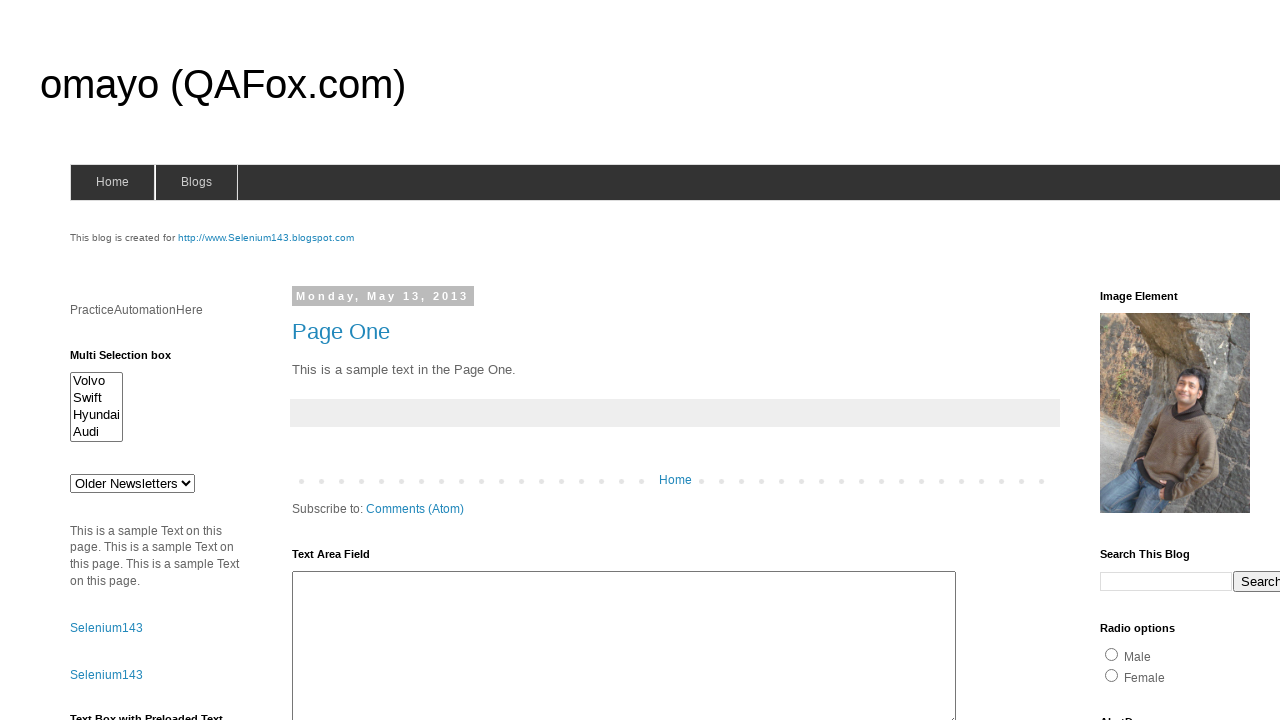

Scrolled double click button into view
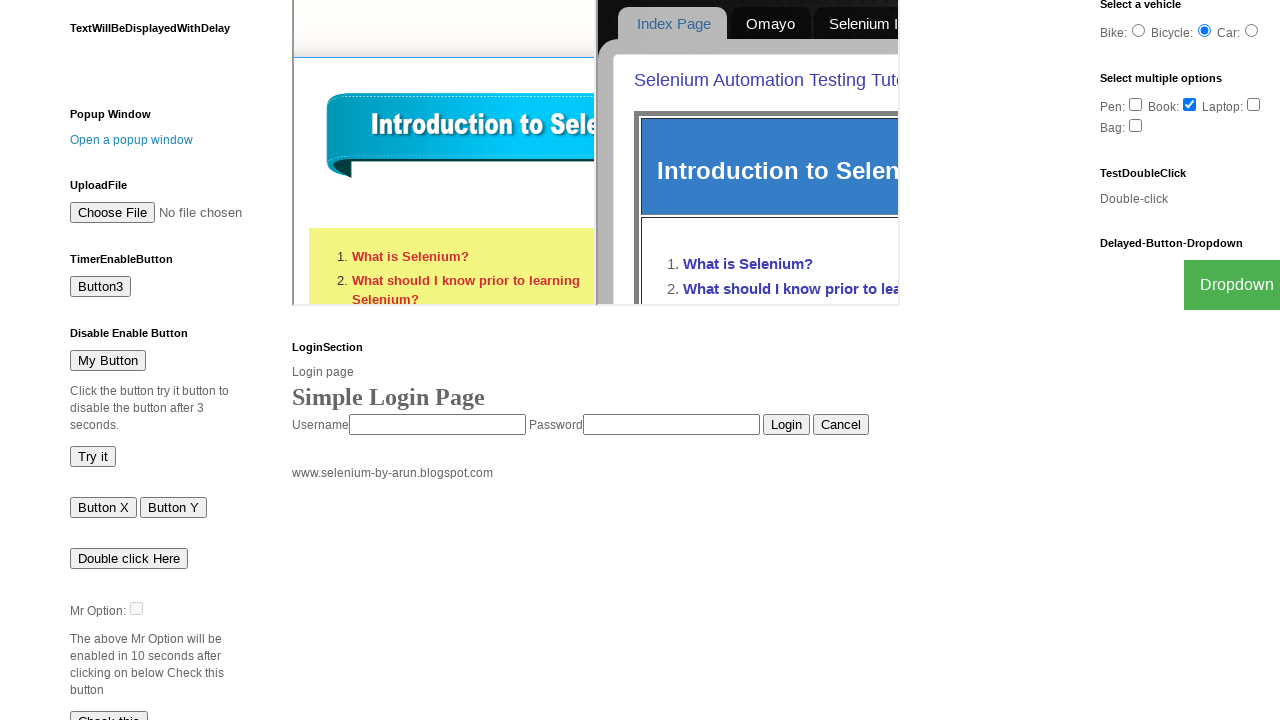

Double clicked on the 'Double click Here' button at (129, 558) on xpath=//button[contains(text(),'Double click Here')]
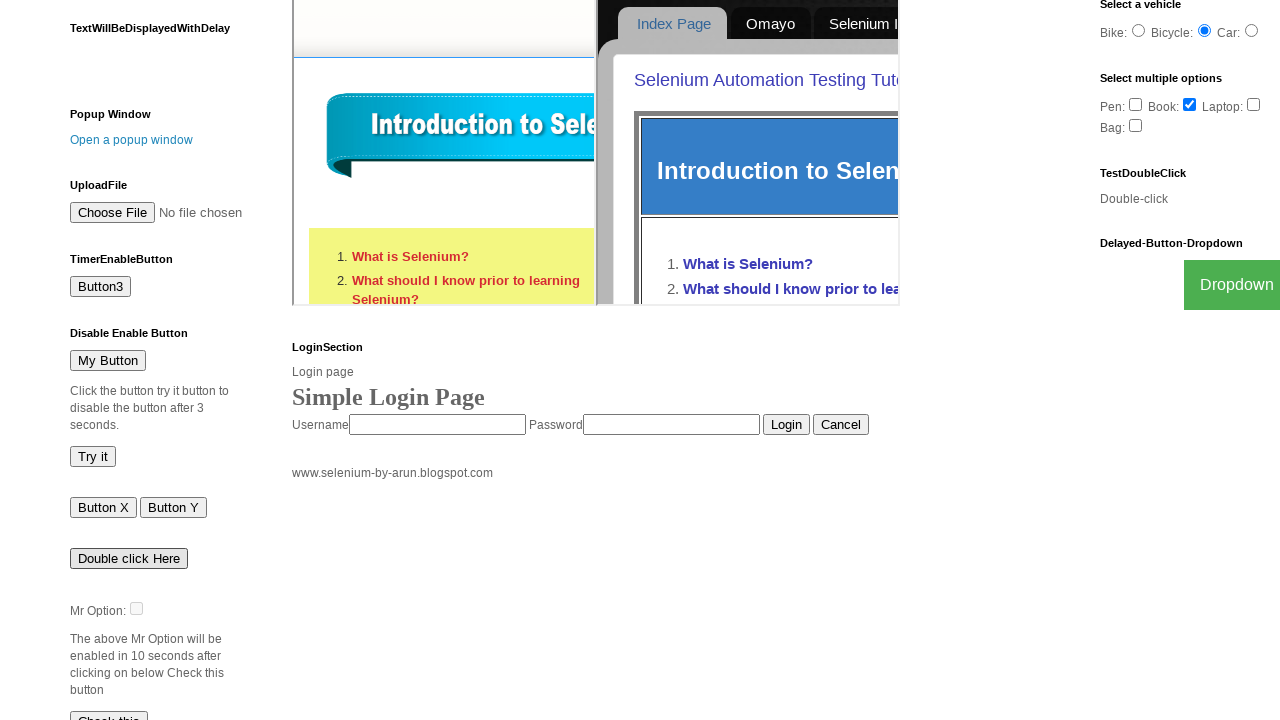

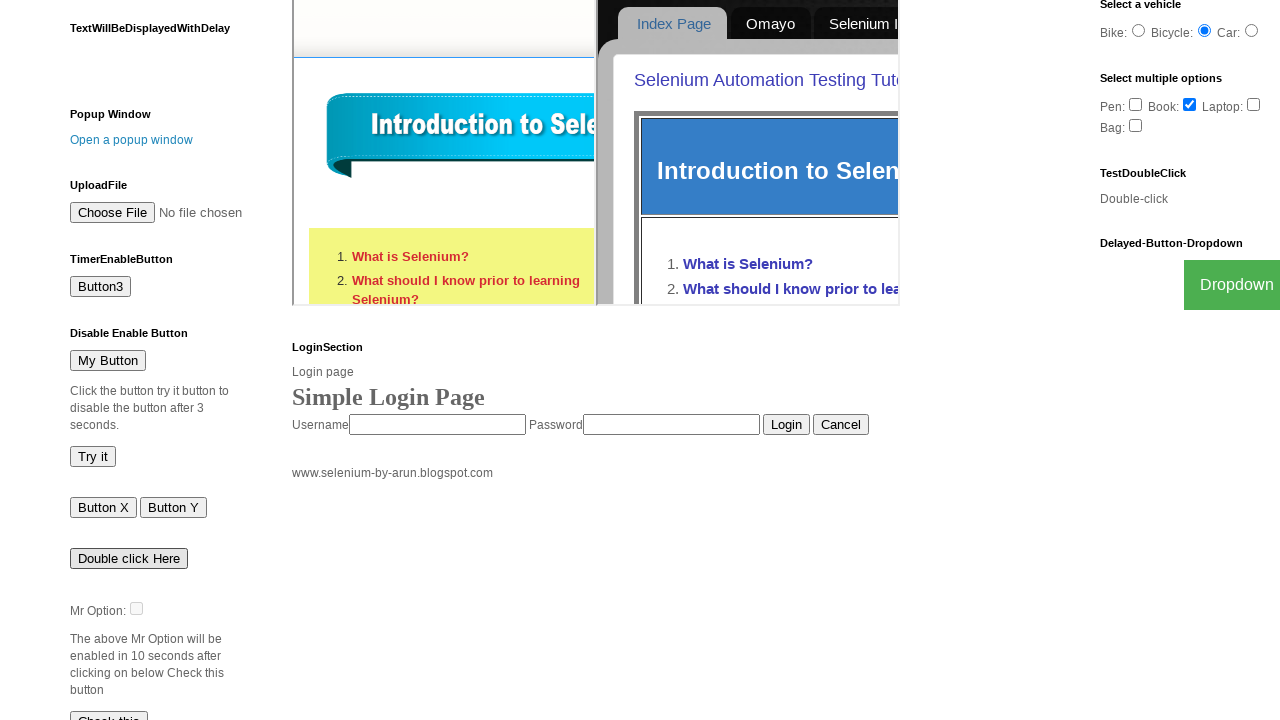